Navigates to the Demoblaze store homepage and verifies the page title is "STORE"

Starting URL: https://www.demoblaze.com/index.html

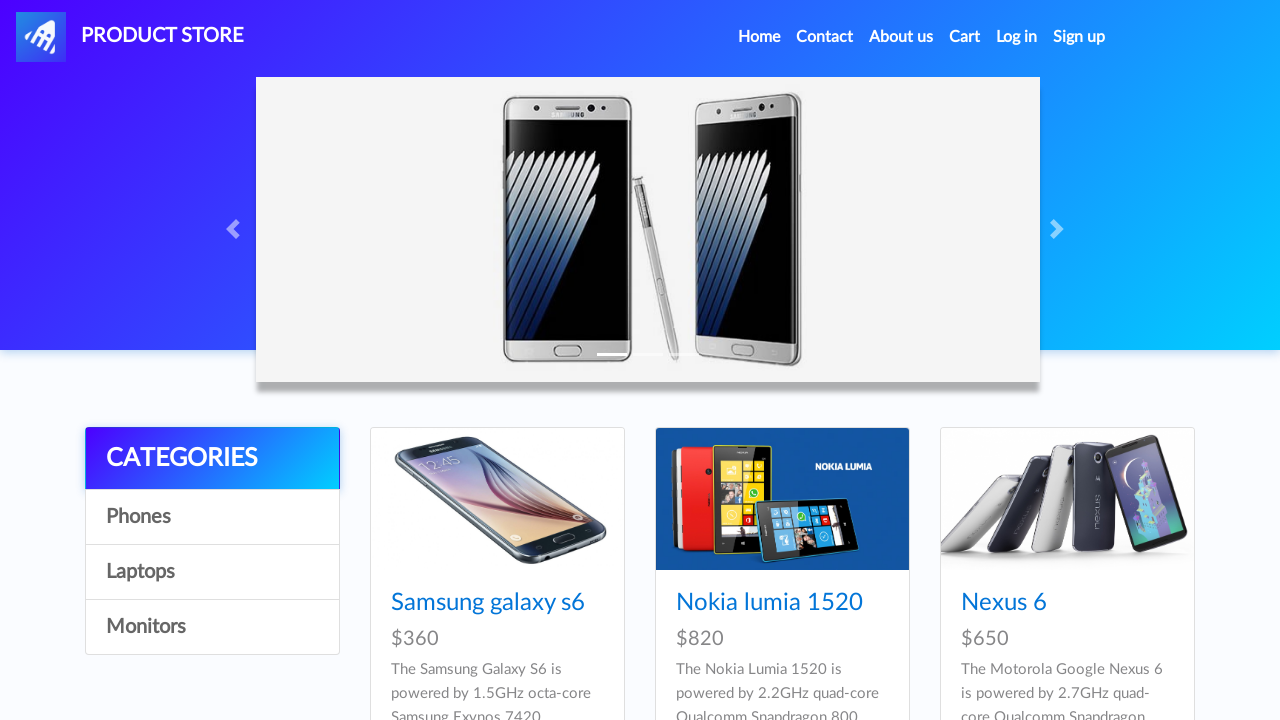

Navigated to Demoblaze store homepage
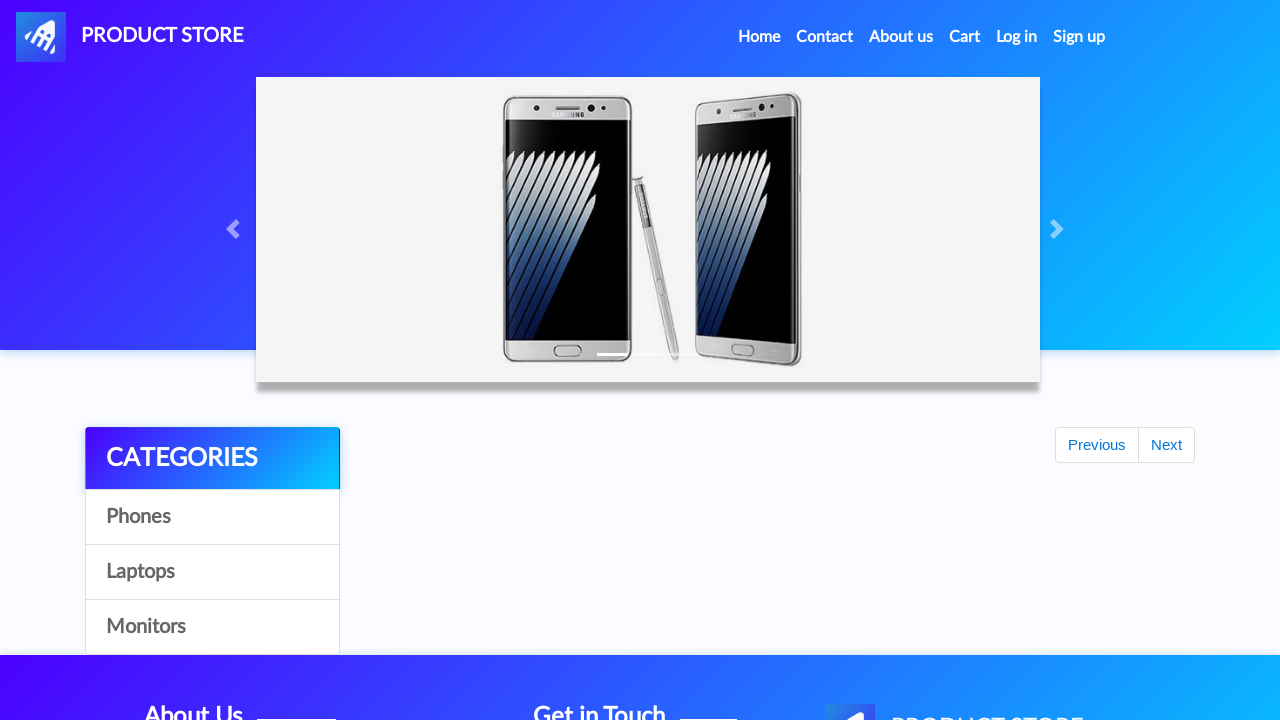

Verified page title is 'STORE'
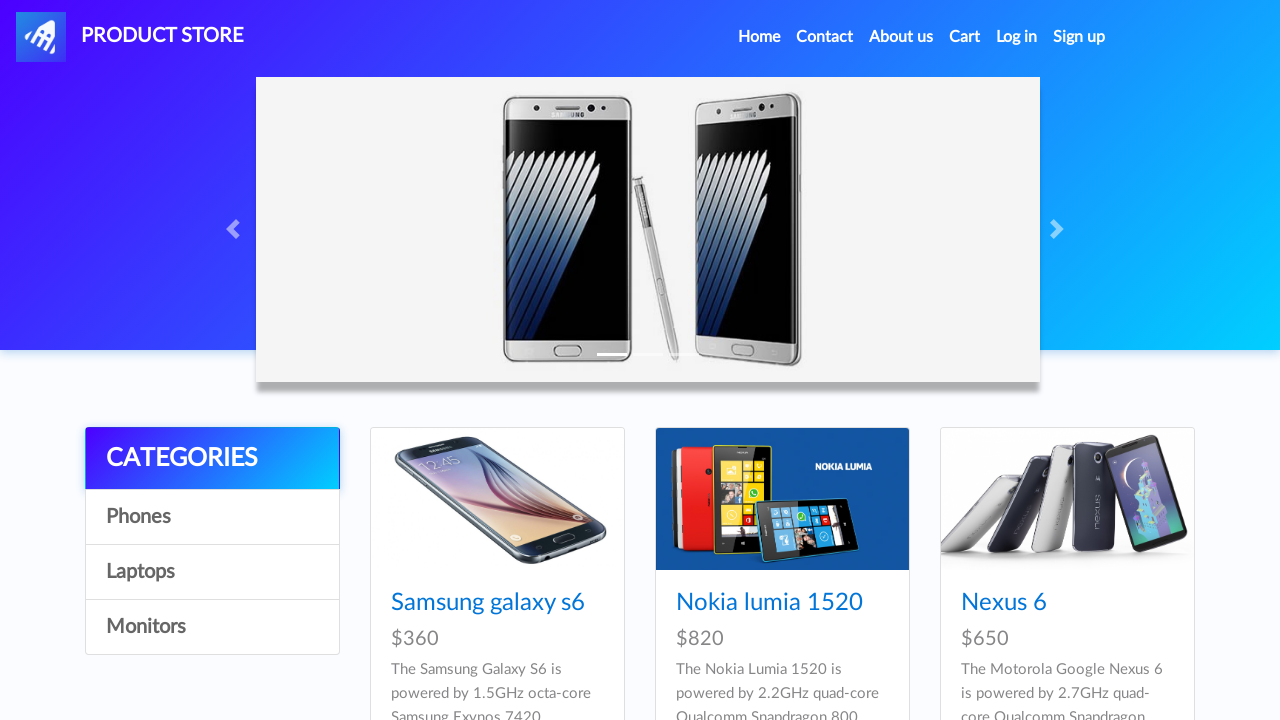

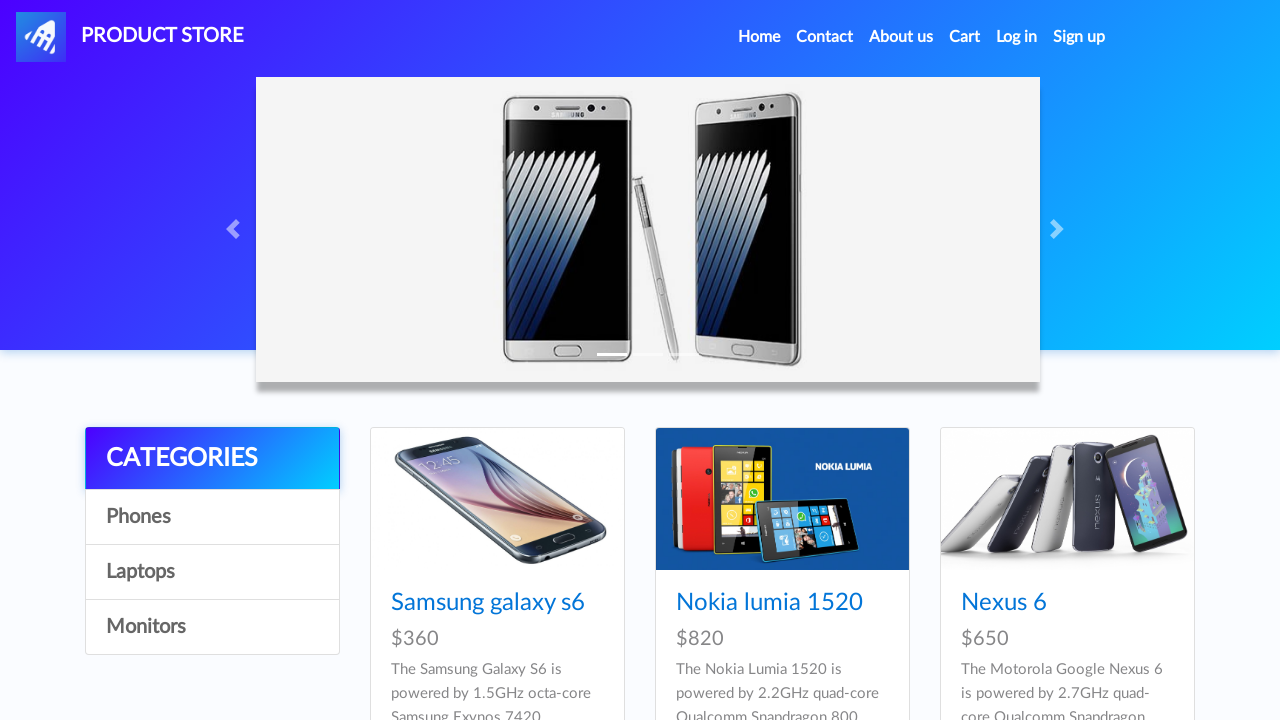